Tests the Demoblaze e-commerce demo site by verifying that category navigation links (CATEGORIES, Phones, Laptops, Monitors) are displayed and enabled, and that product items are visible on the homepage.

Starting URL: https://www.demoblaze.com/

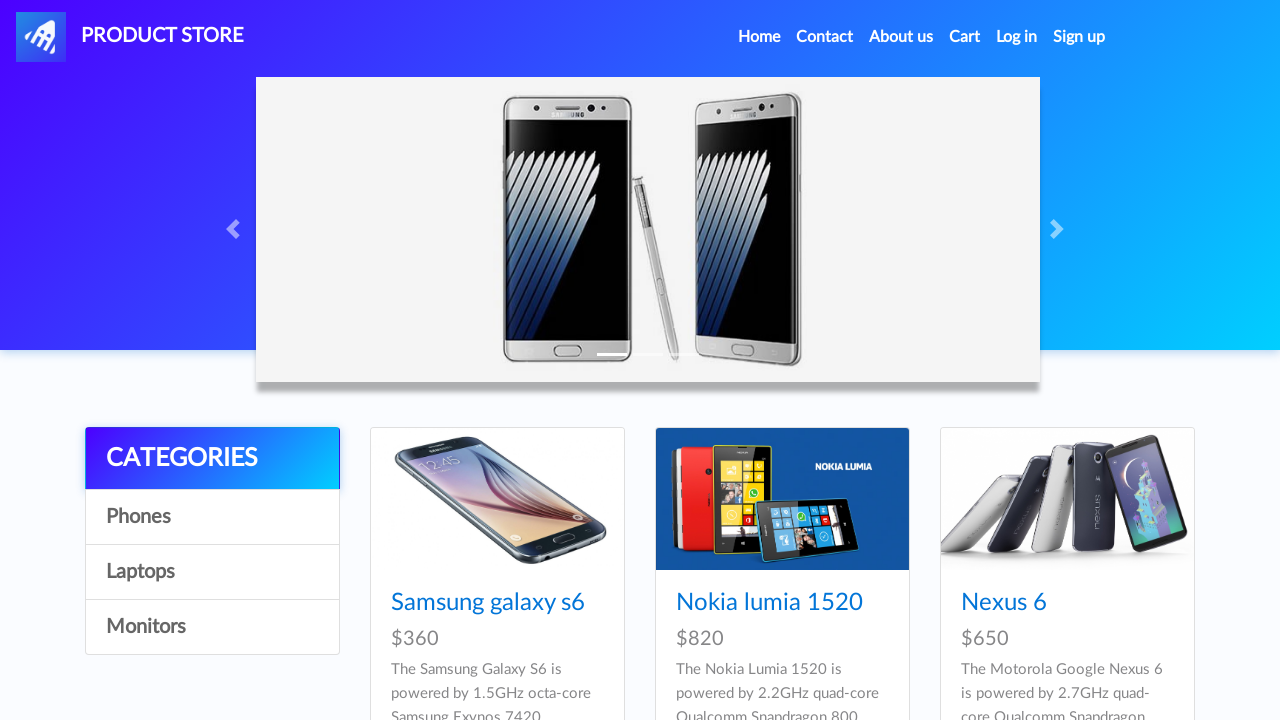

Waited for category links to load
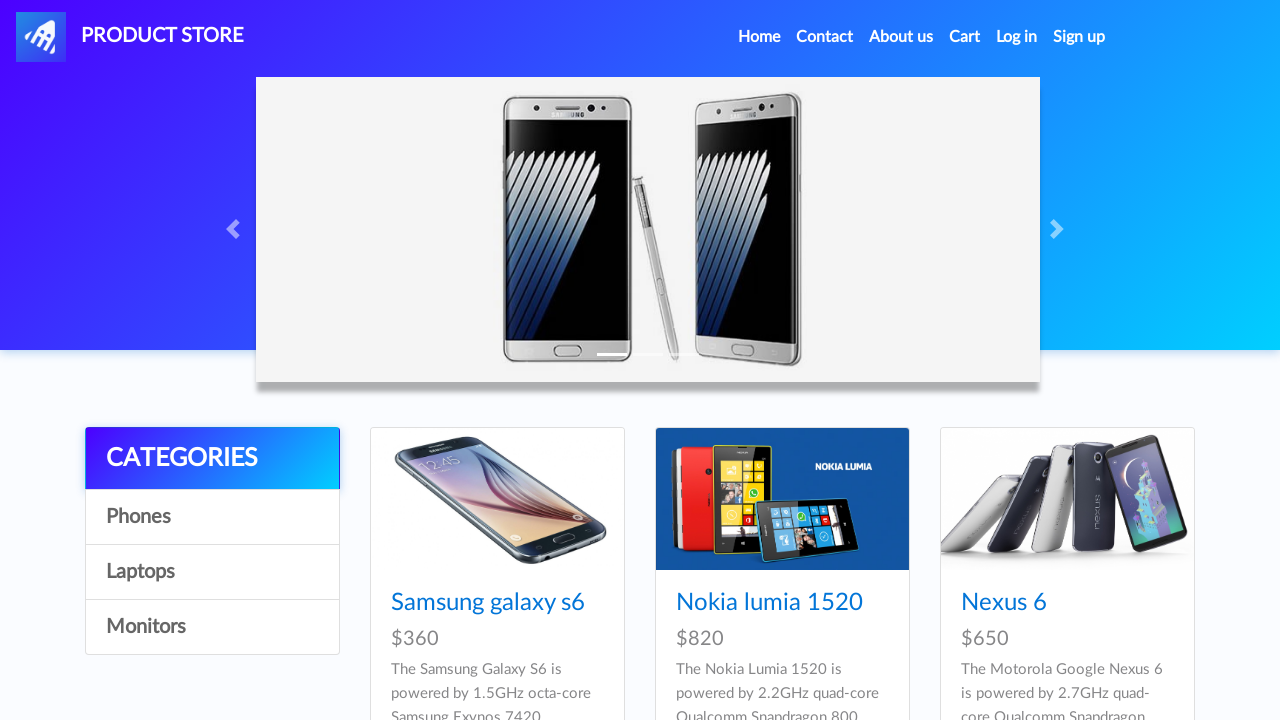

Located all category link elements
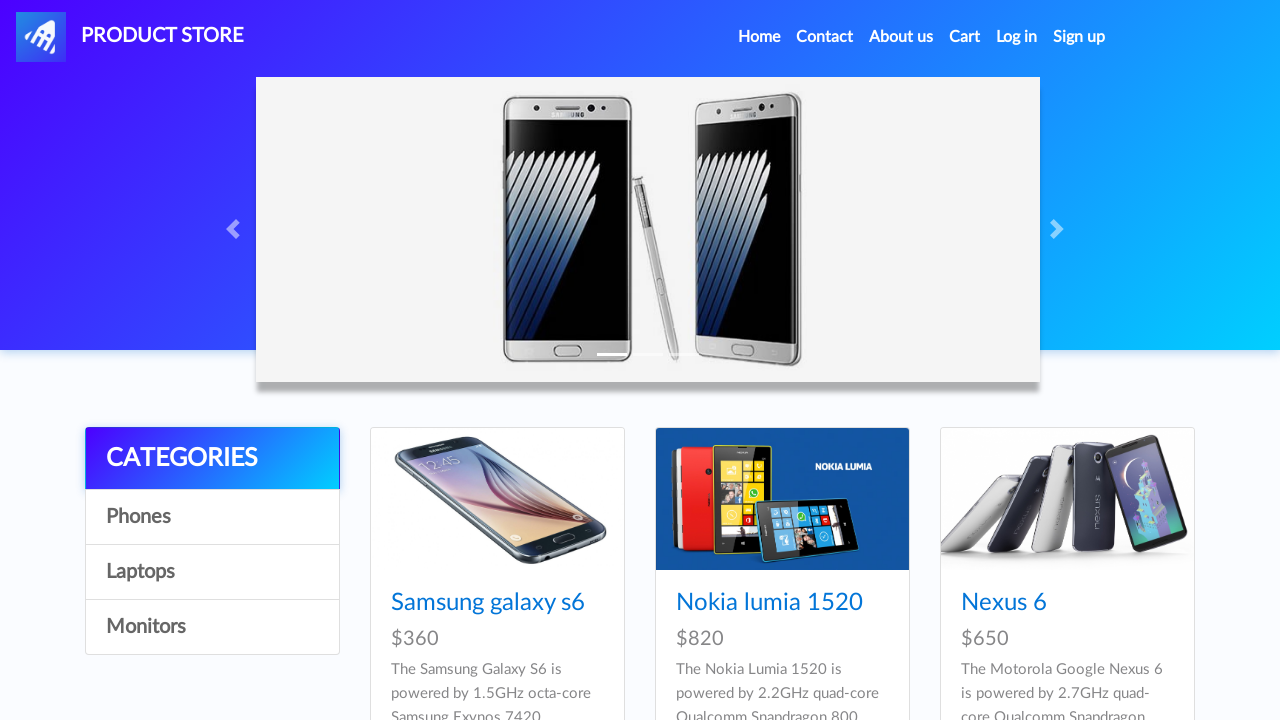

Verified 4 category links are present
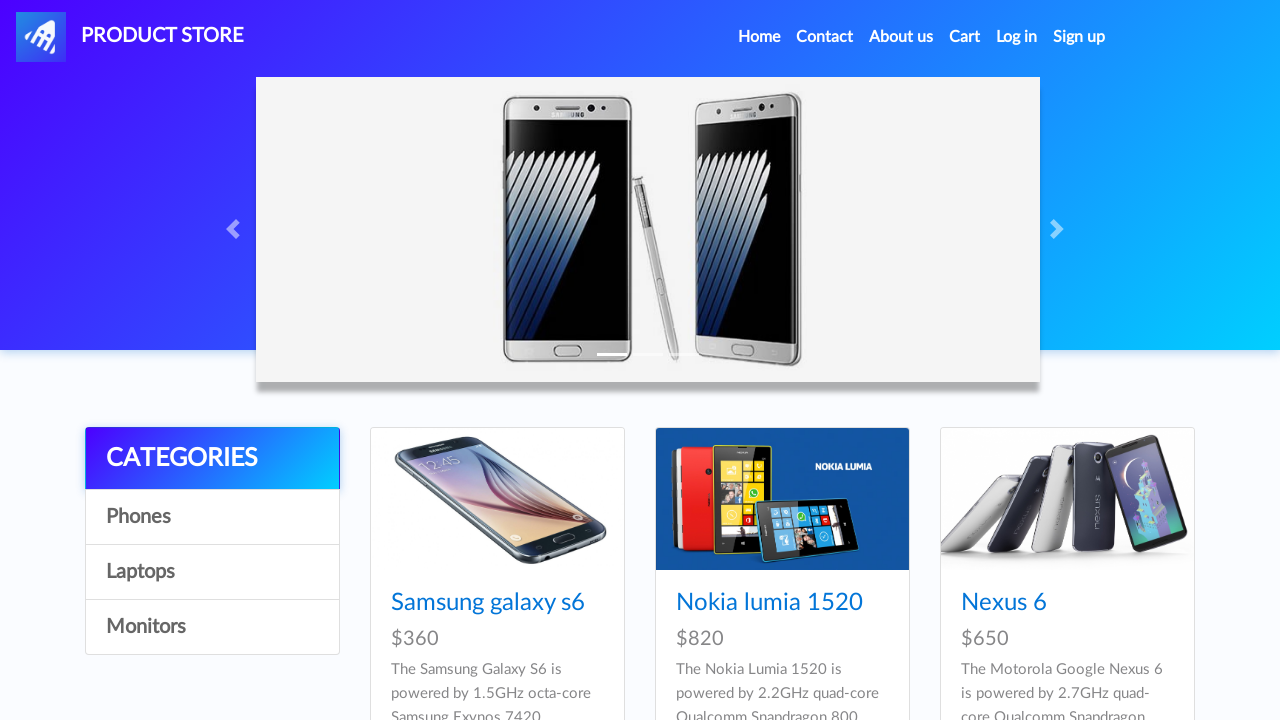

Verified category 1 is visible
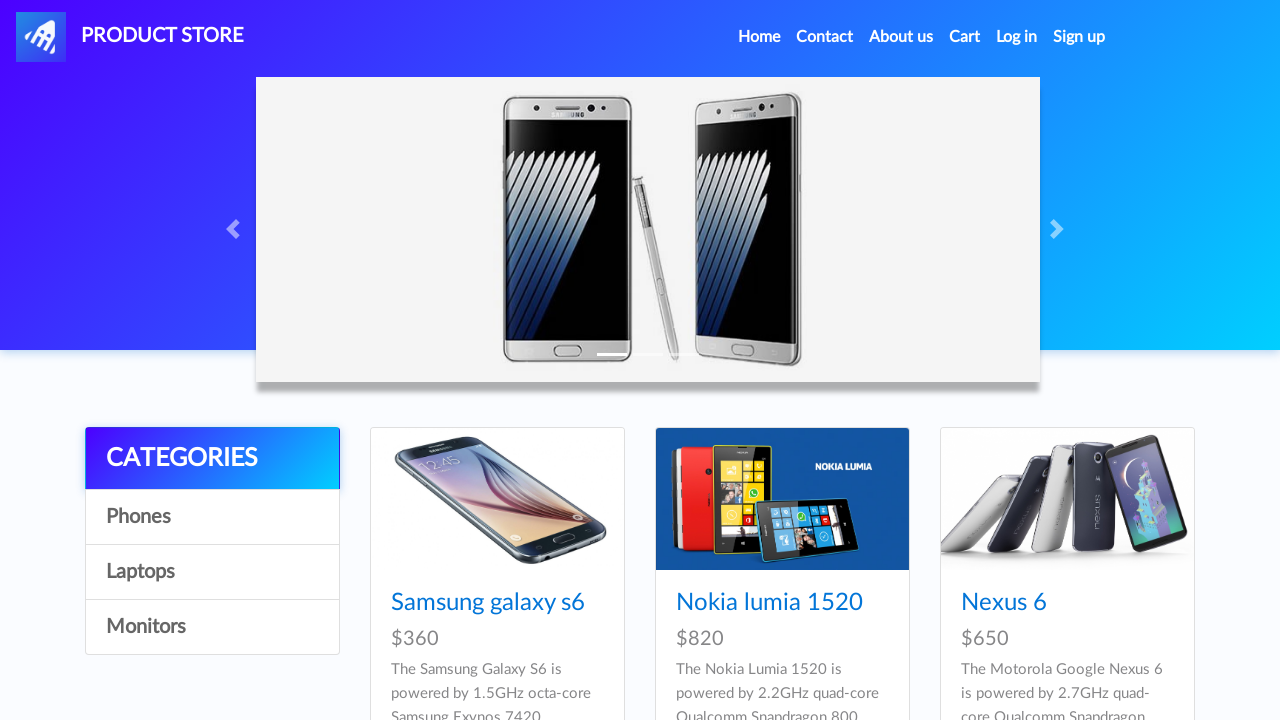

Verified category 1 is enabled
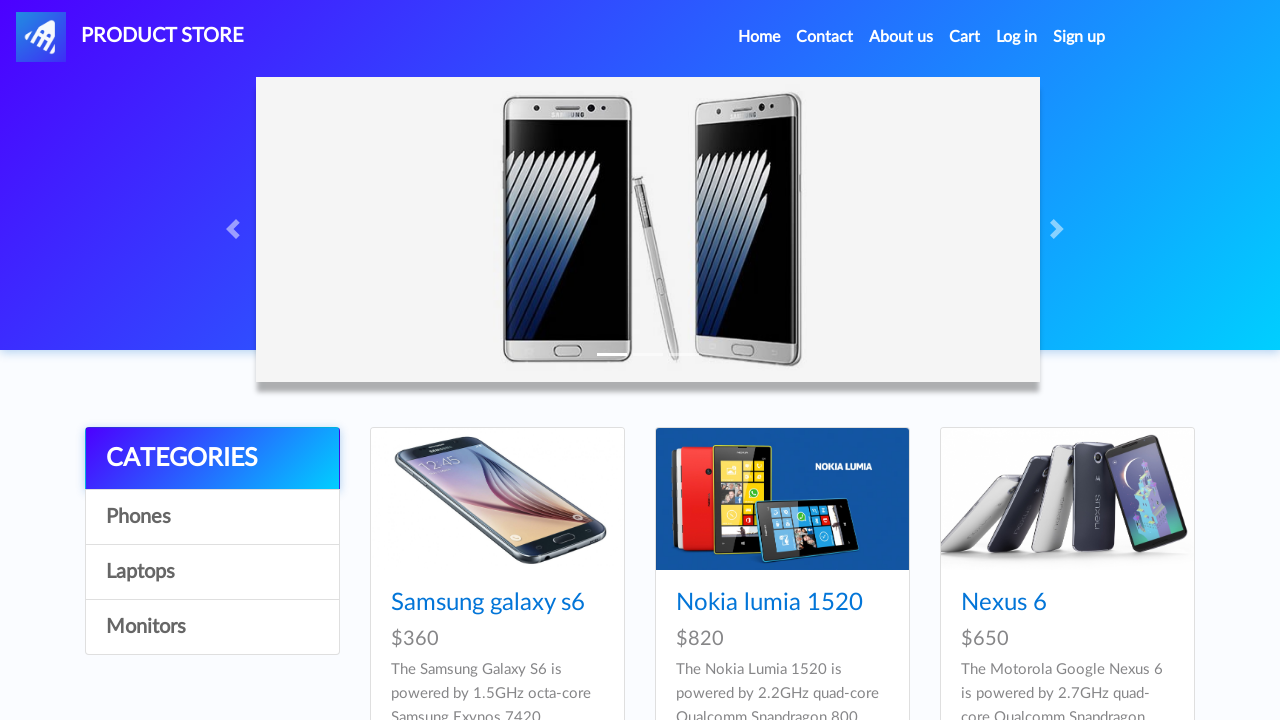

Verified category 2 is visible
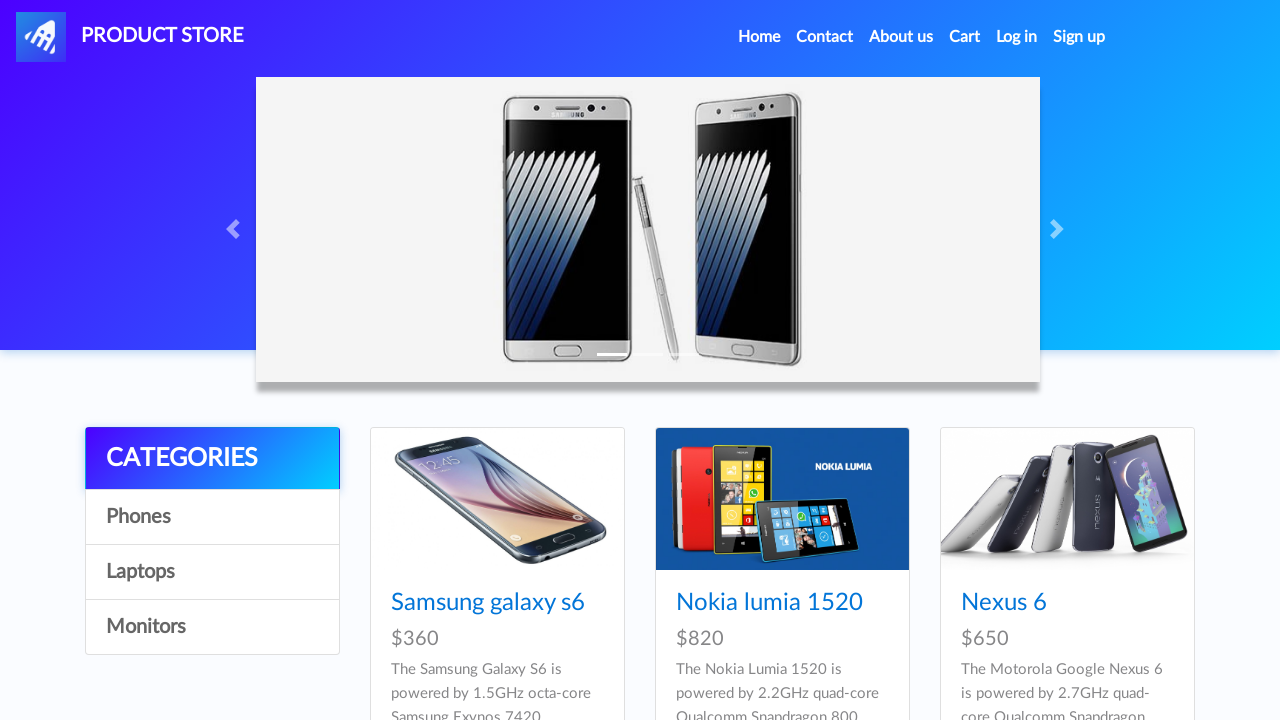

Verified category 2 is enabled
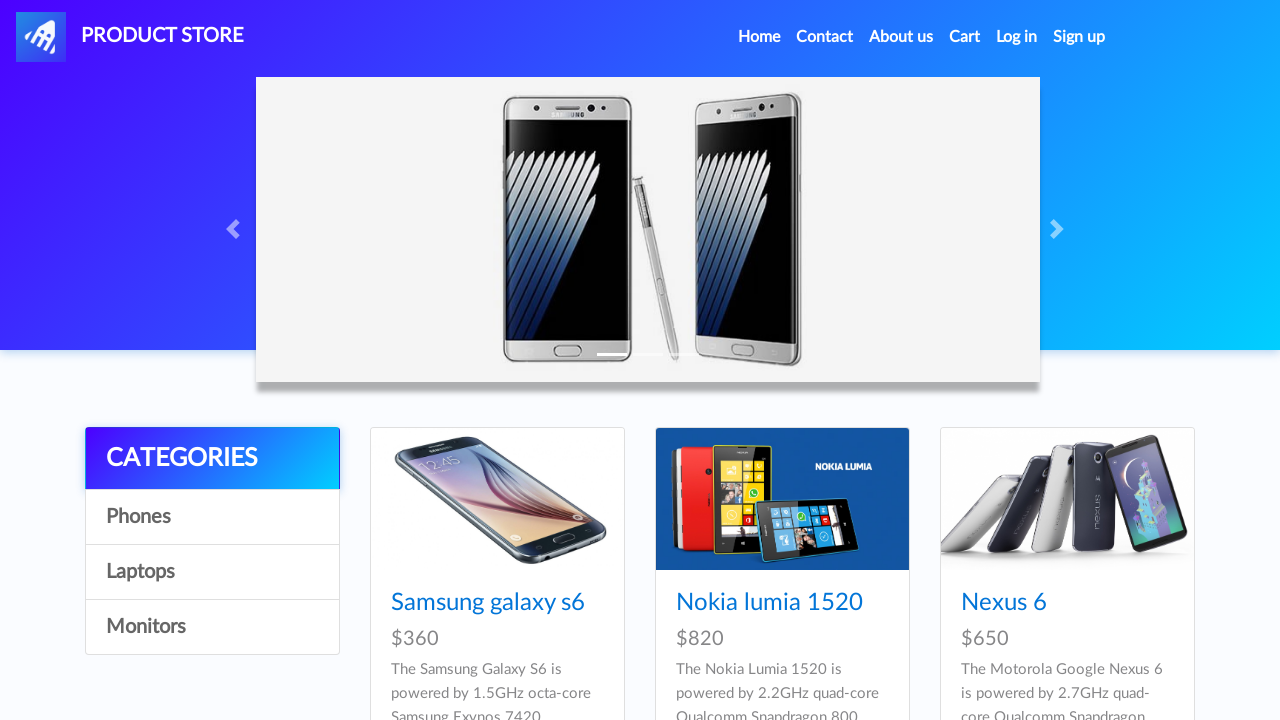

Verified category 3 is visible
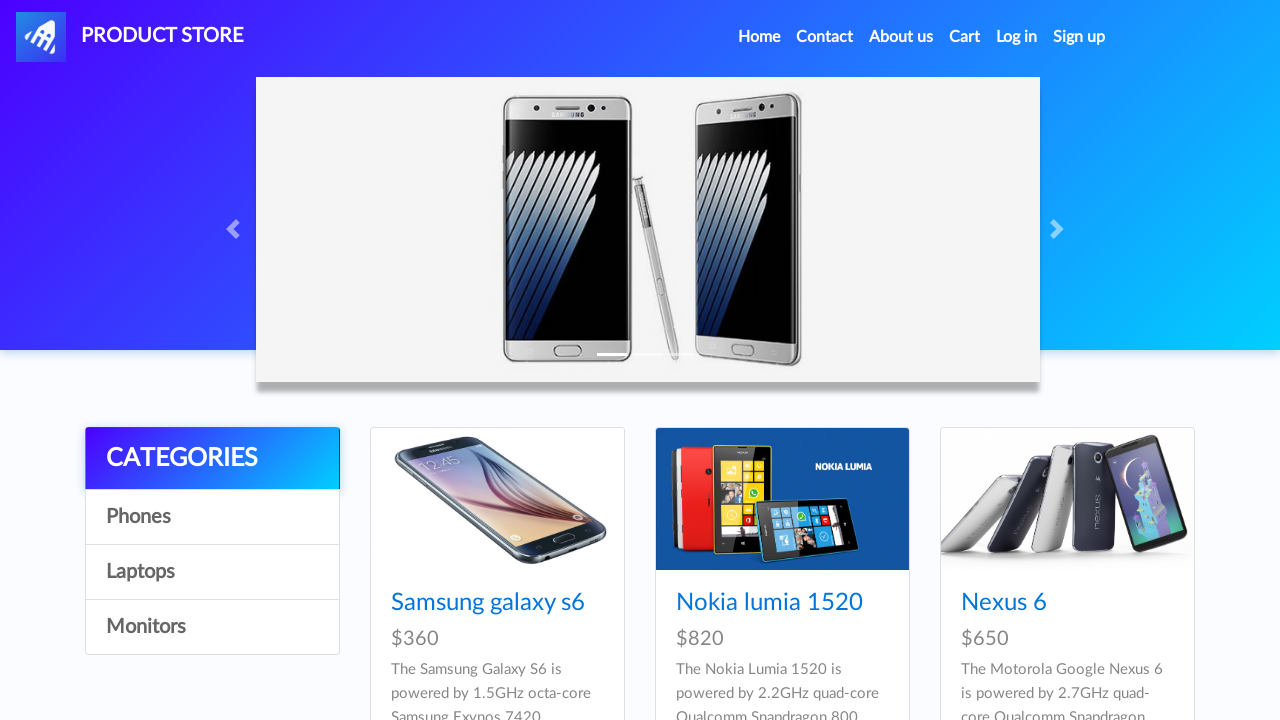

Verified category 3 is enabled
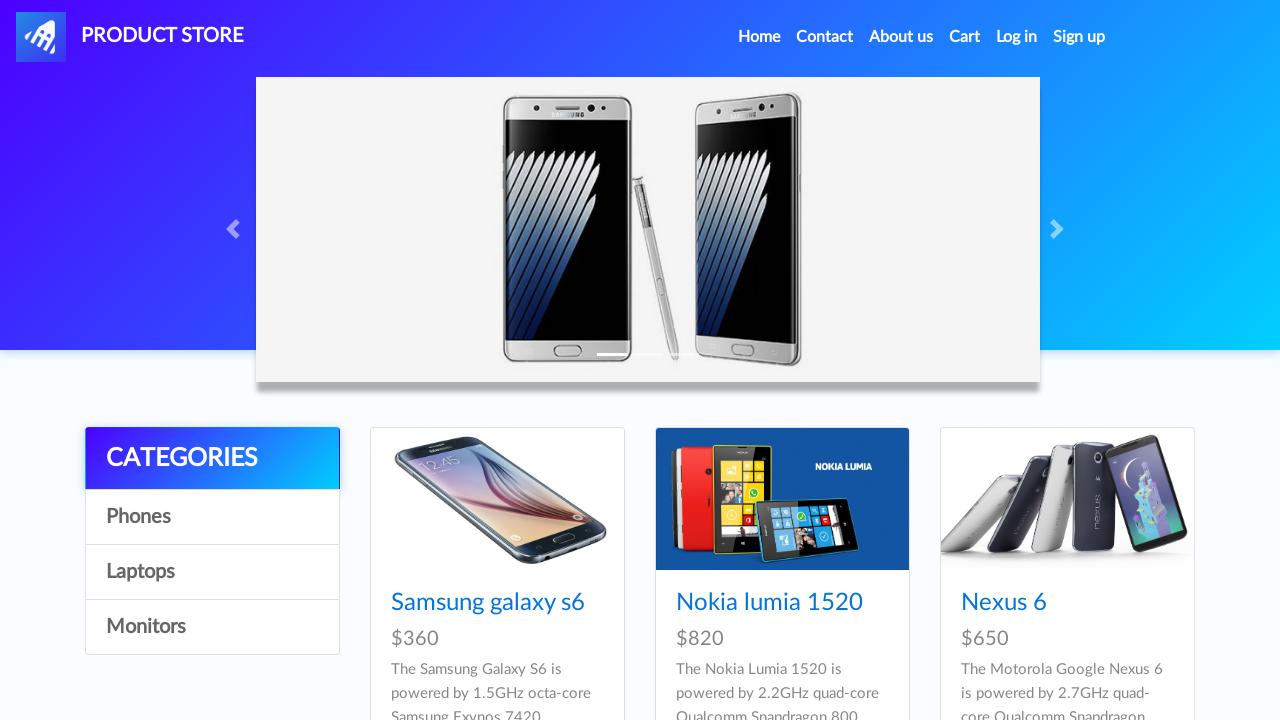

Verified category 4 is visible
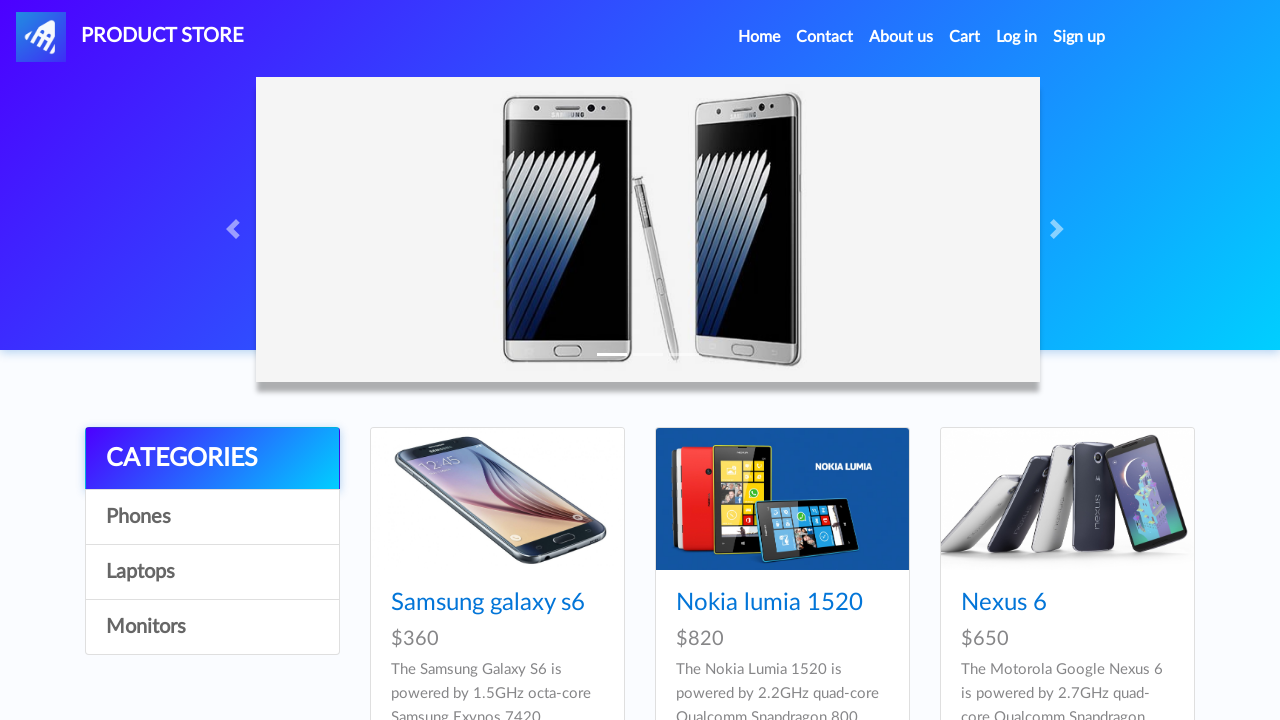

Verified category 4 is enabled
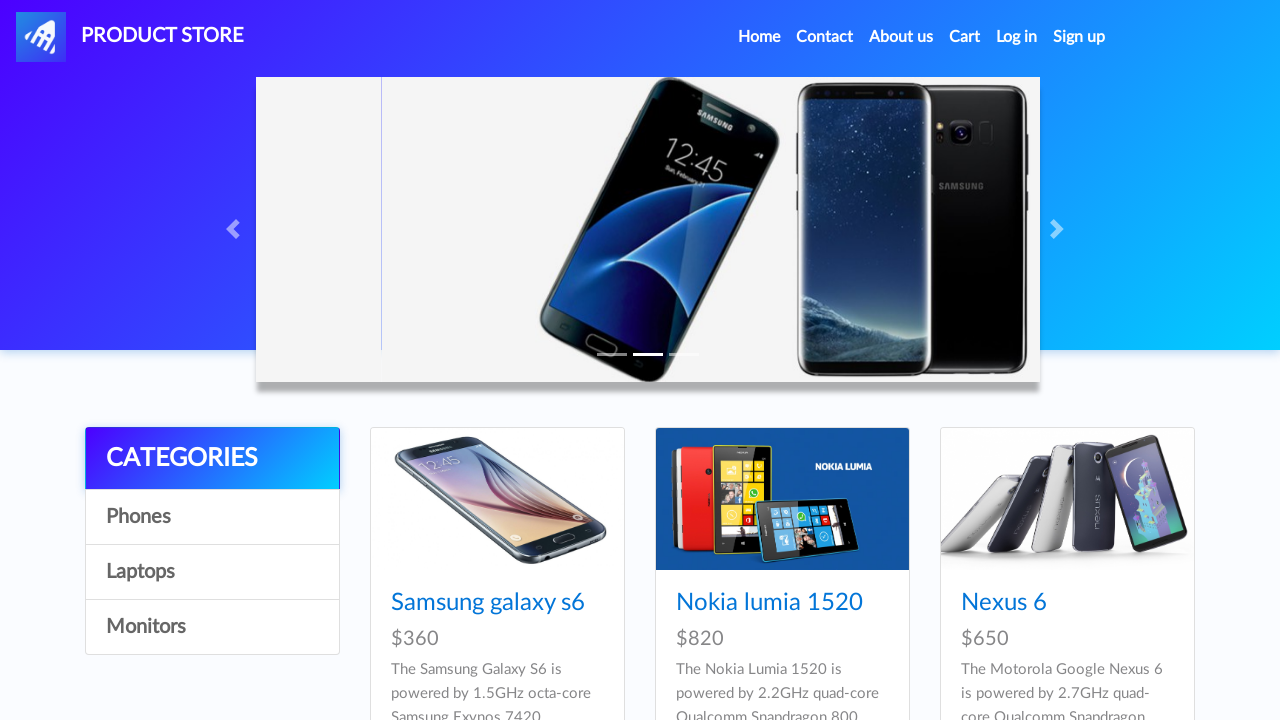

Waited for product items to load
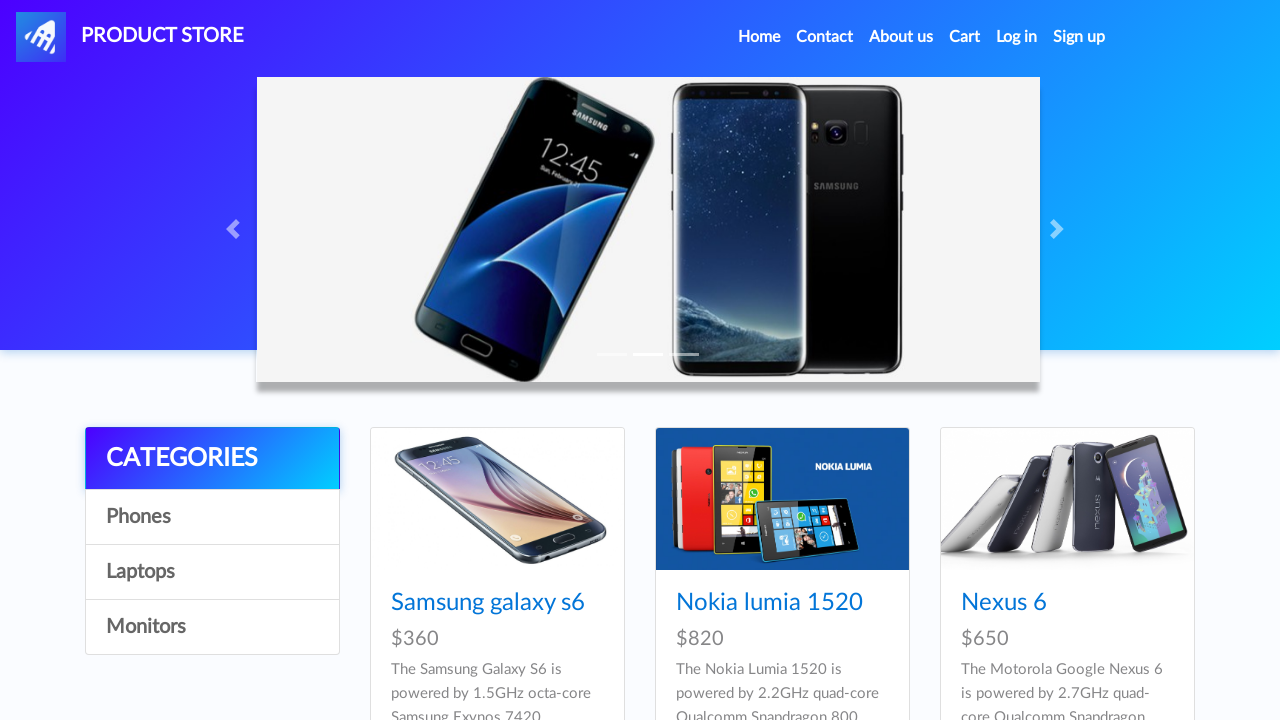

Located all product item elements
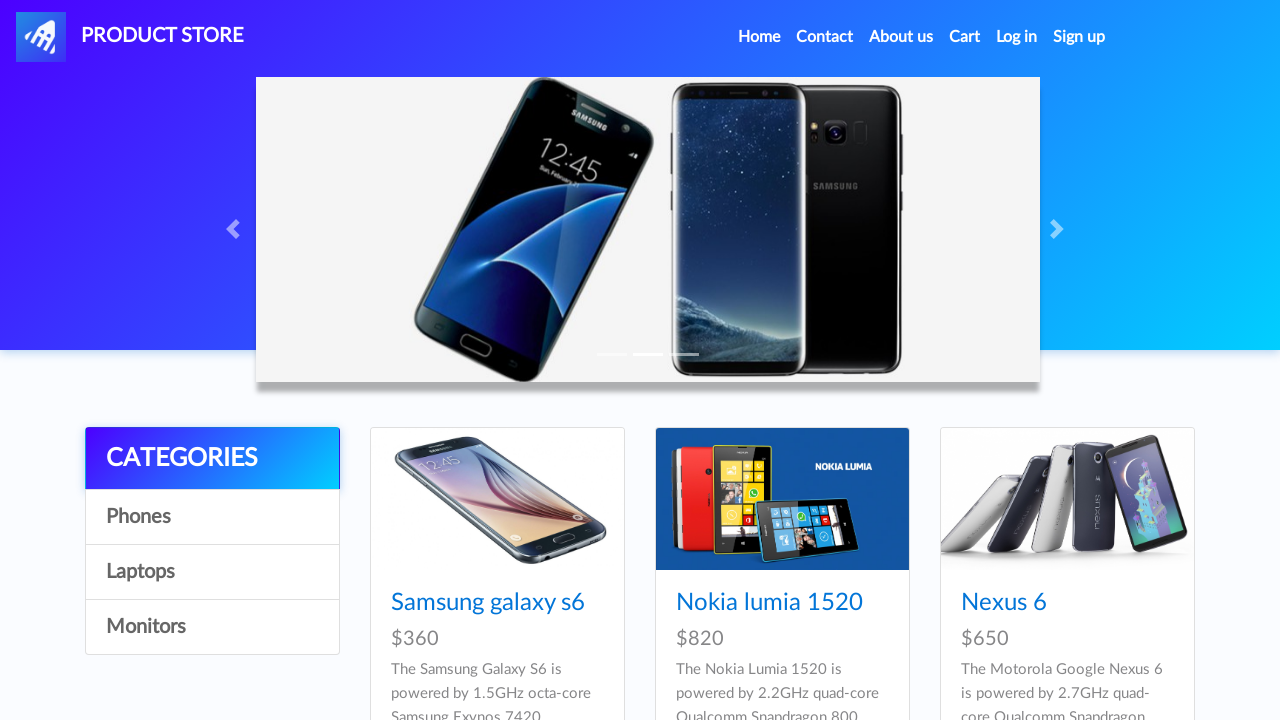

Verified 9 product items are present
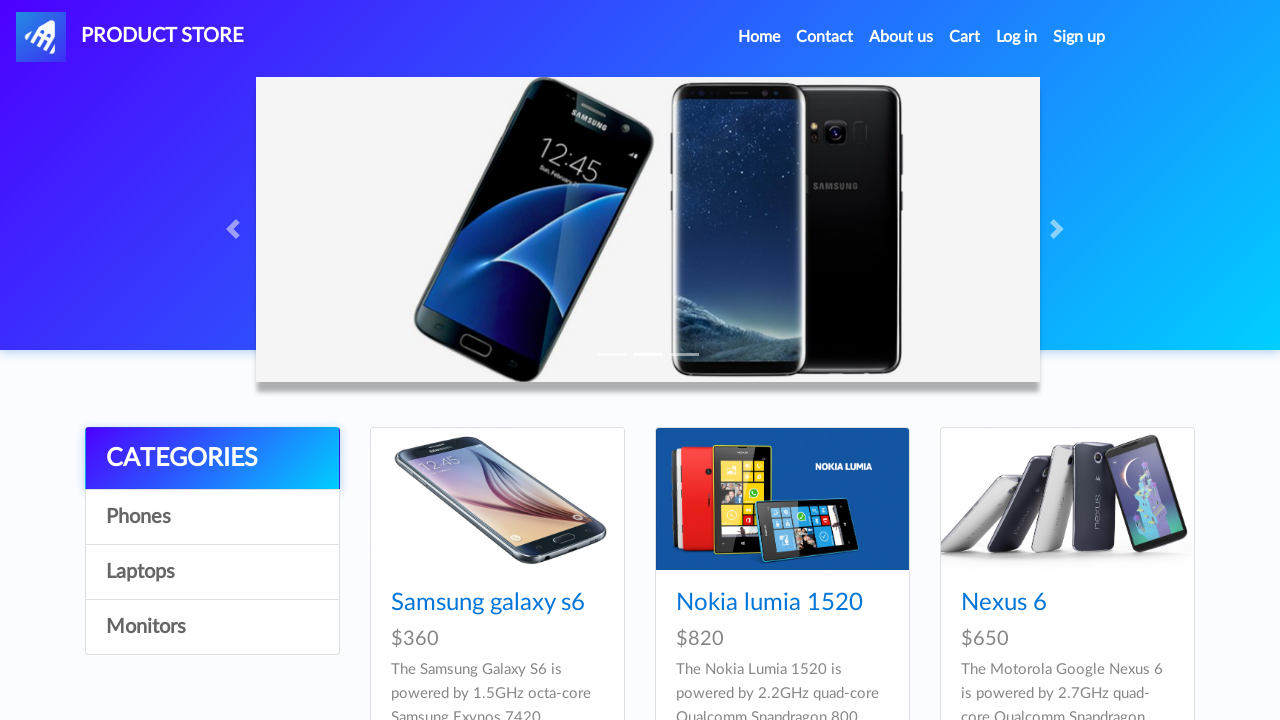

Verified product 1 is visible
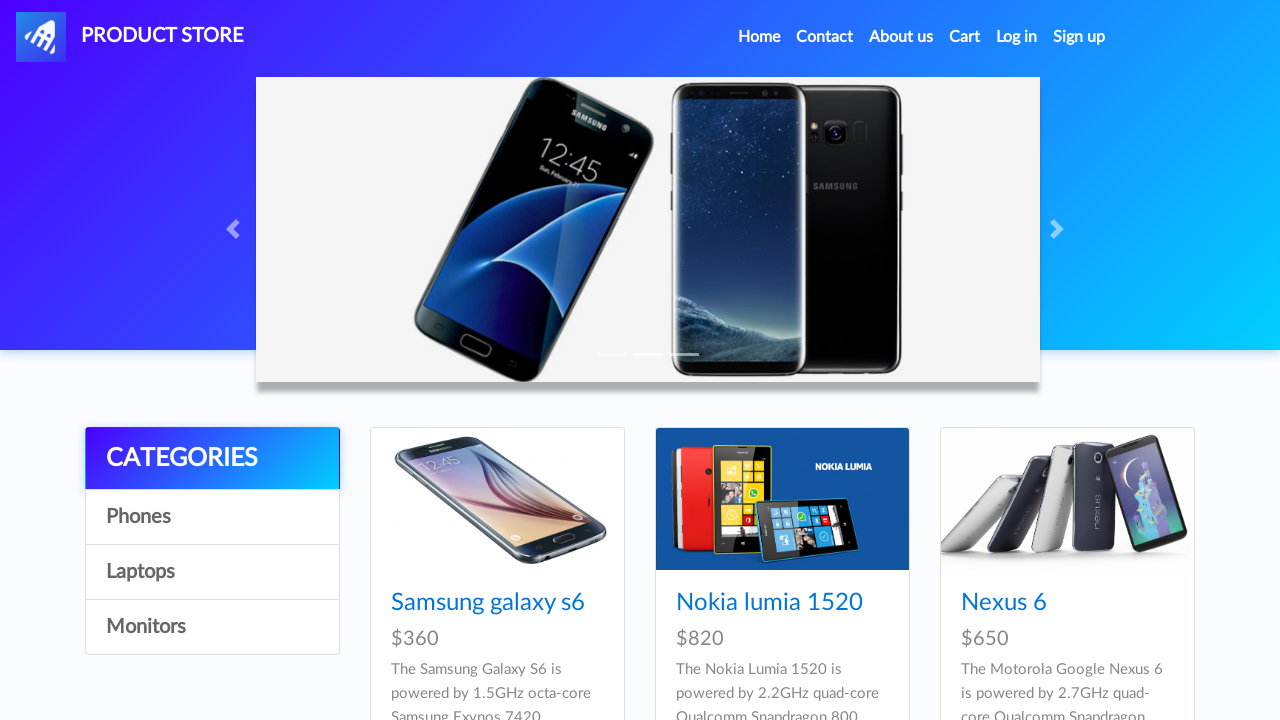

Verified product 2 is visible
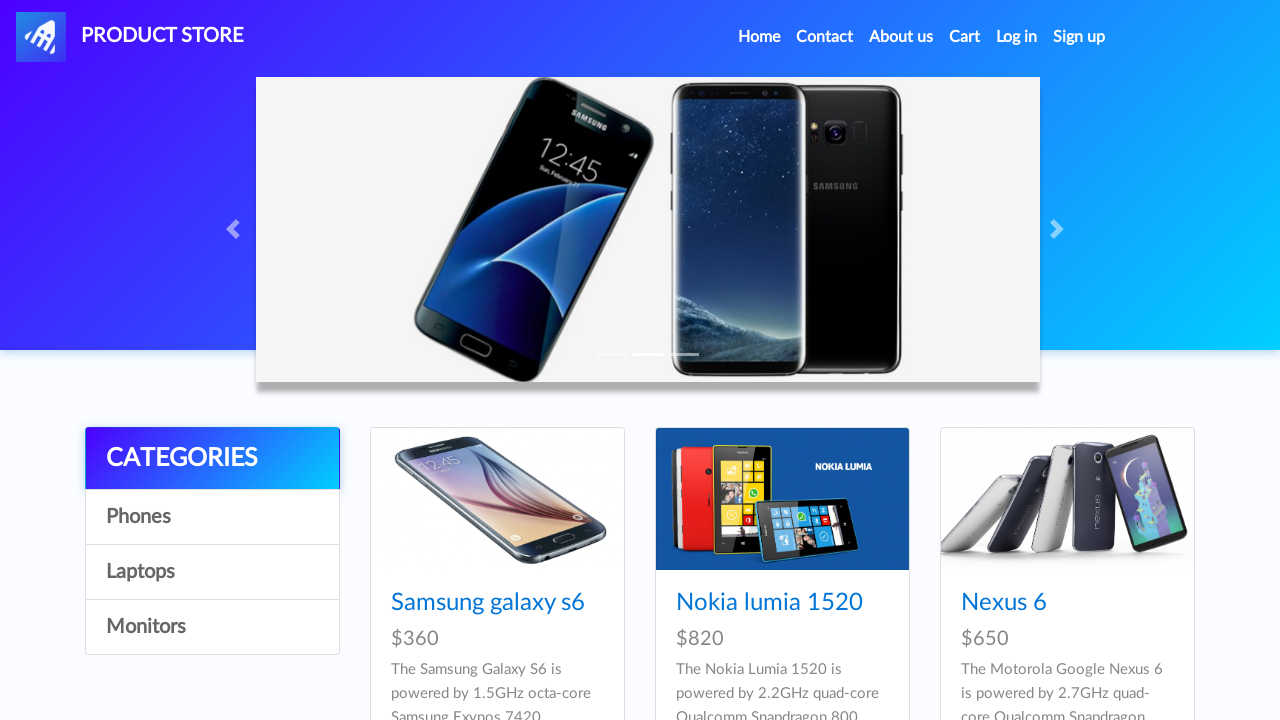

Verified product 3 is visible
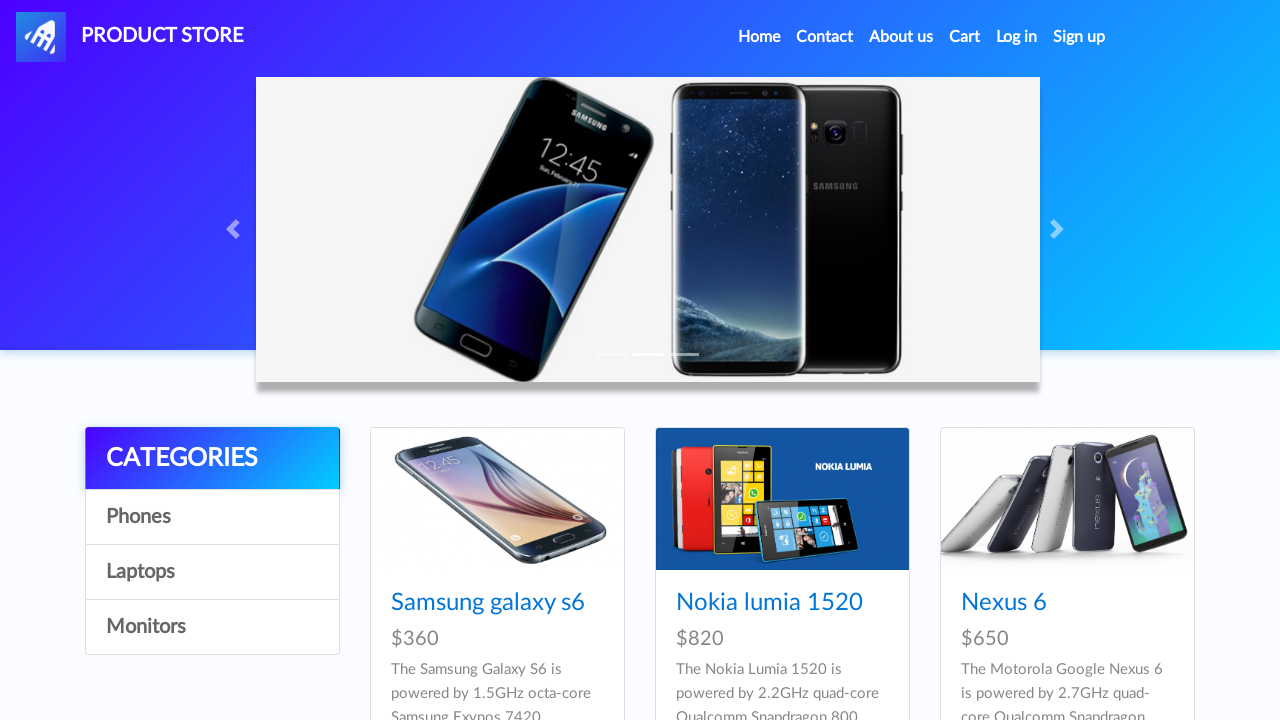

Verified product 4 is visible
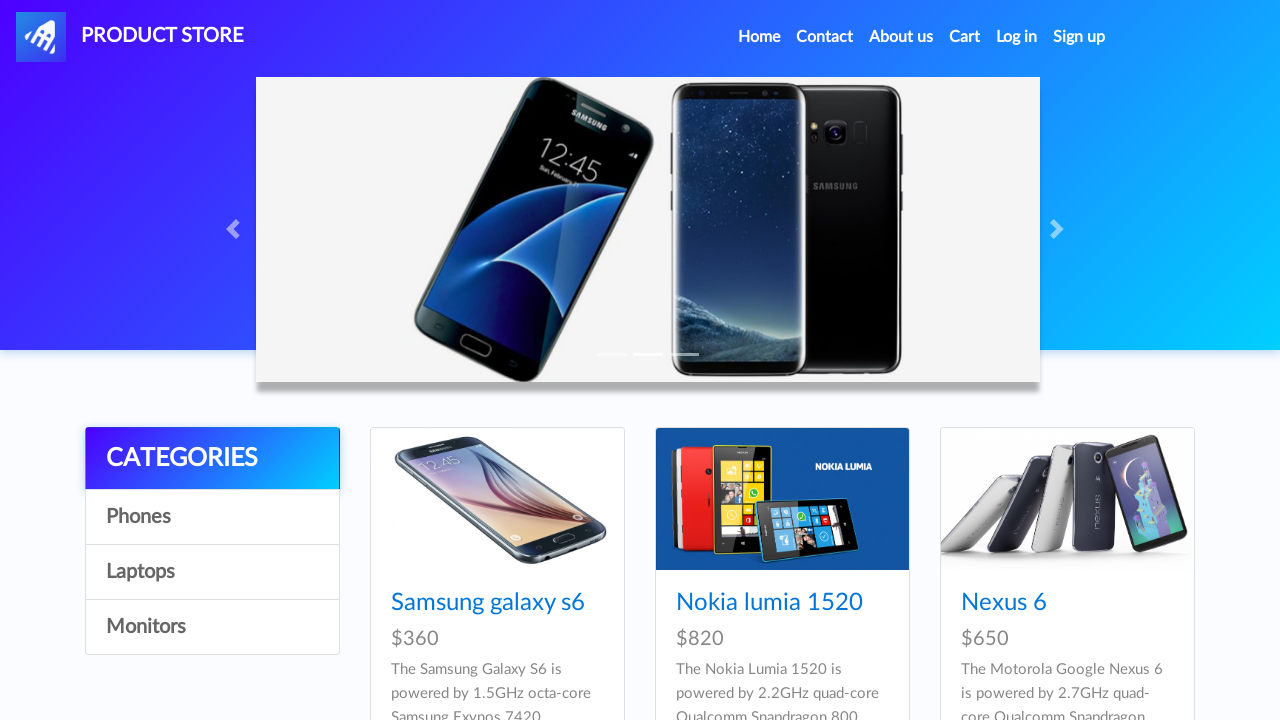

Verified product 5 is visible
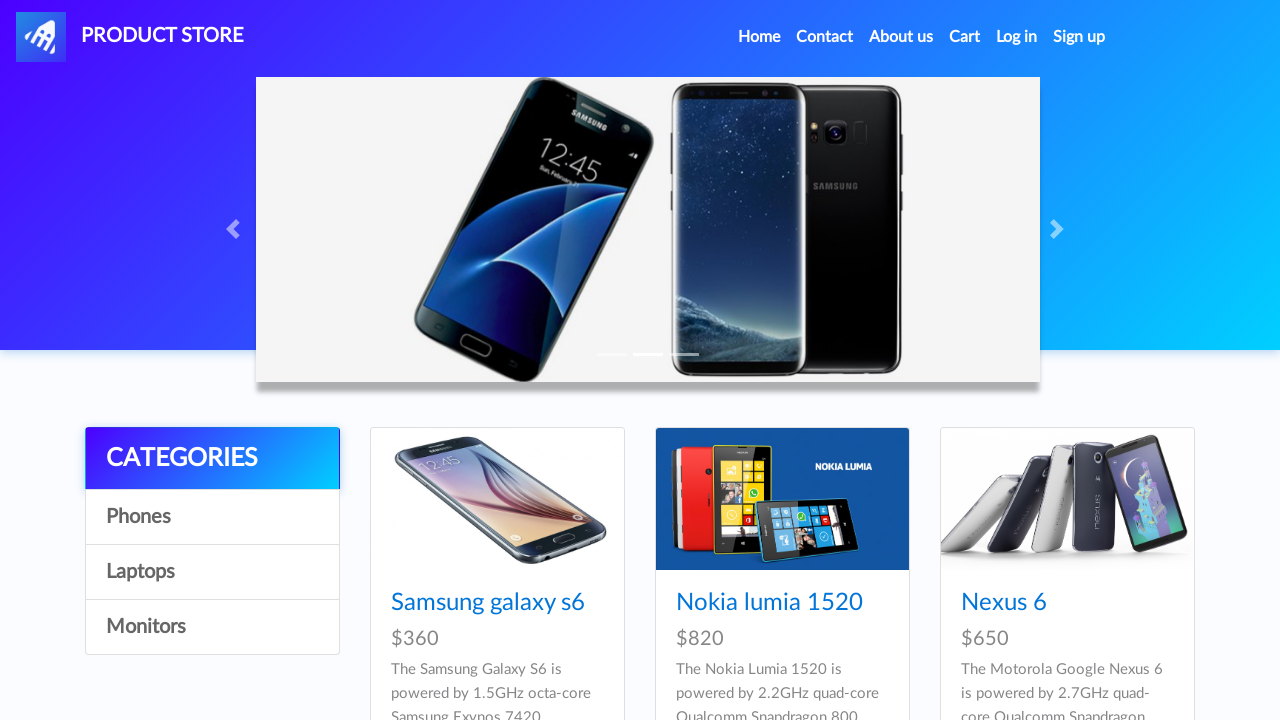

Verified product 6 is visible
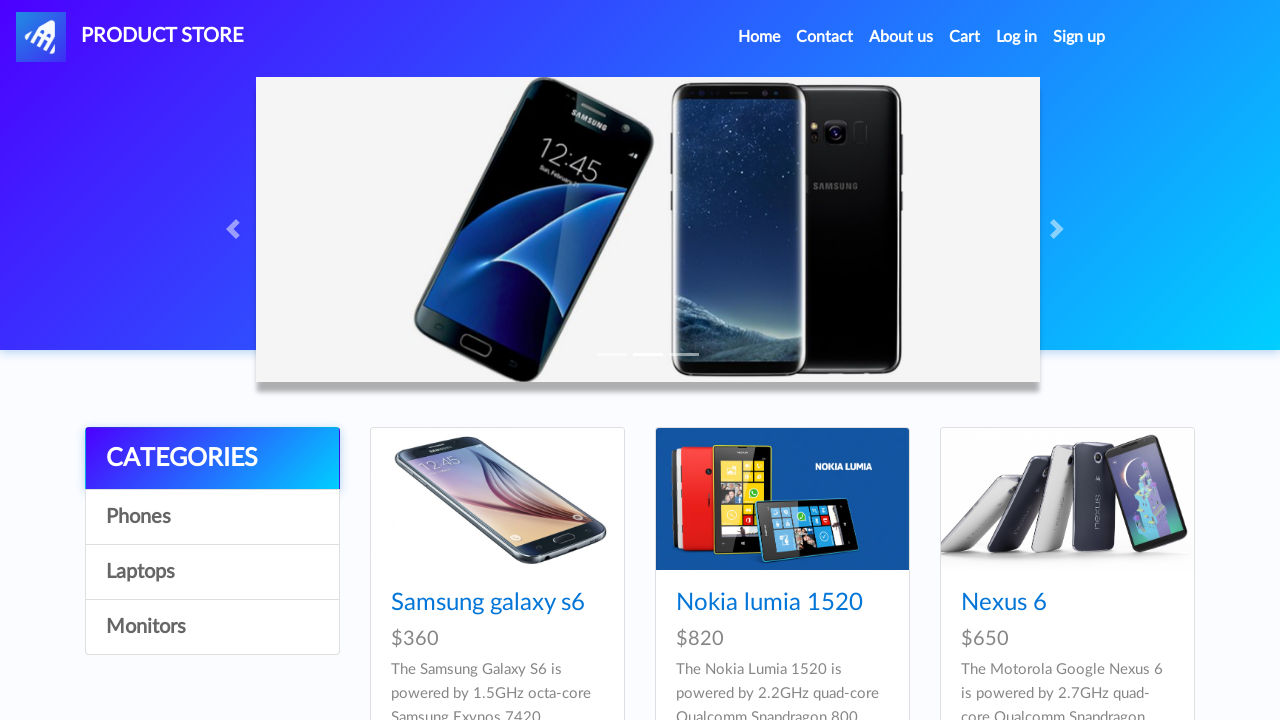

Verified product 7 is visible
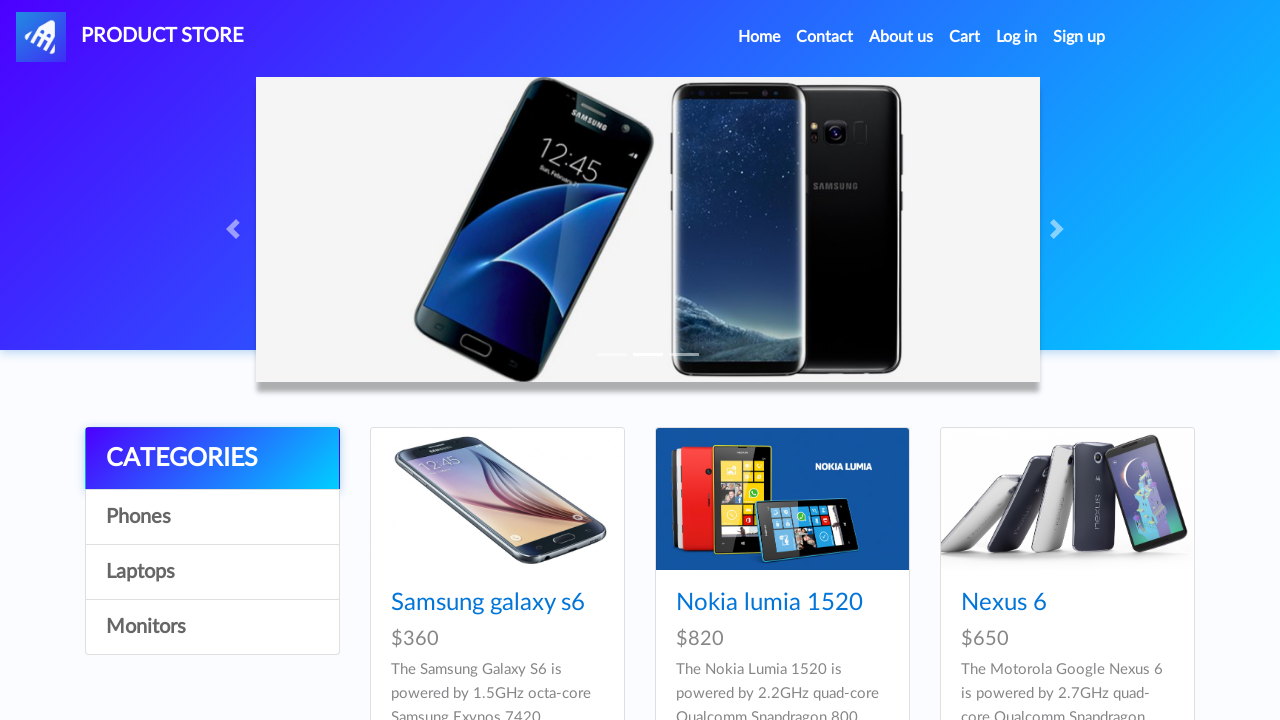

Verified product 8 is visible
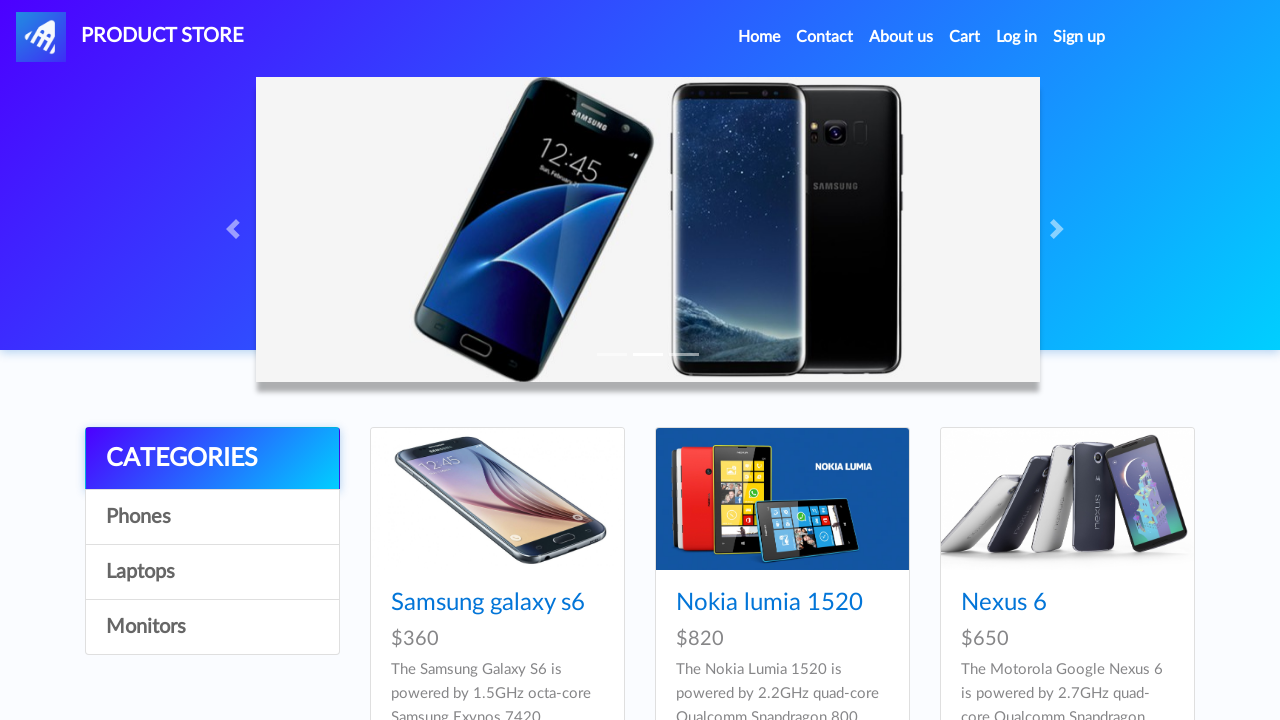

Verified product 9 is visible
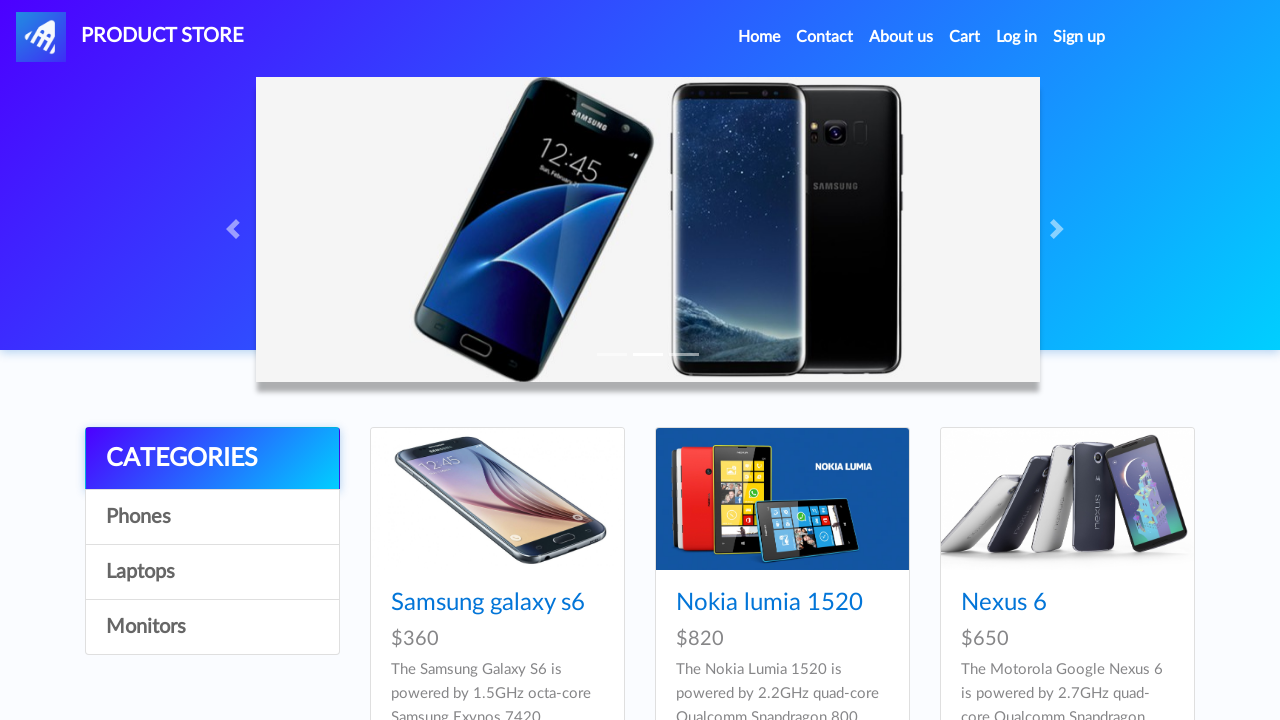

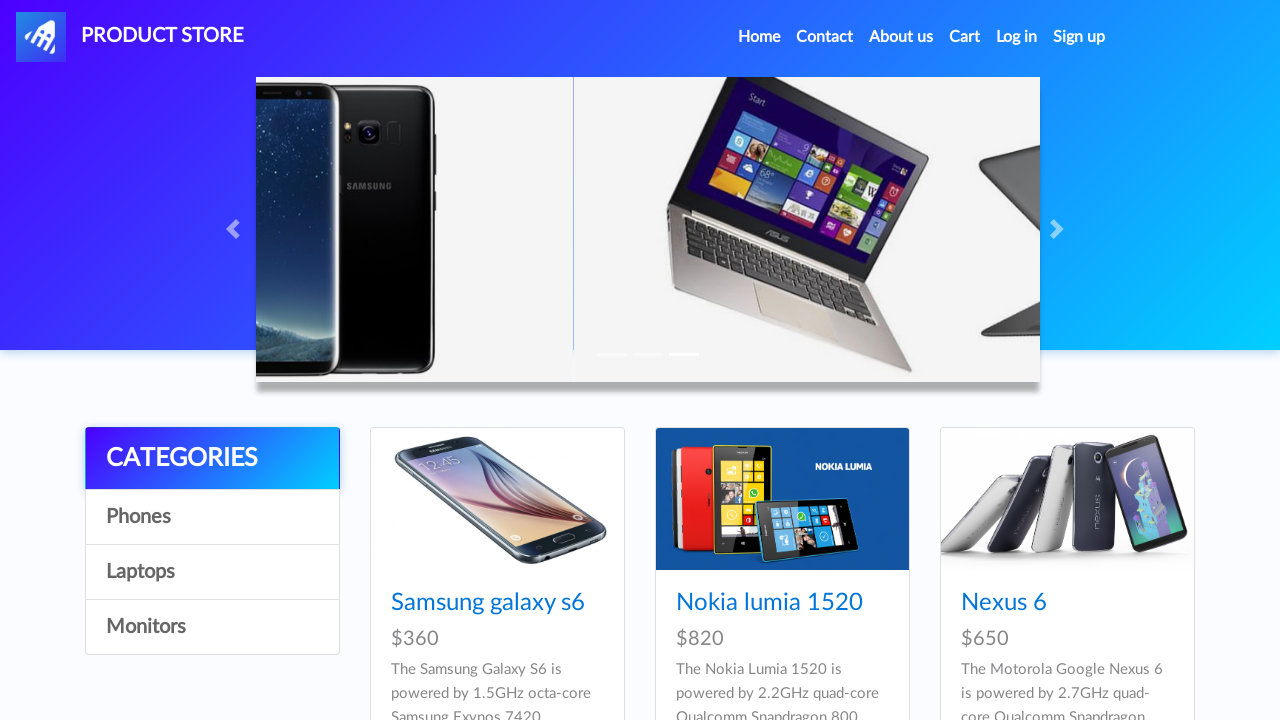